Tests search functionality on a web shop by searching for a keyword "for" and verifying the search results match expected book titles

Starting URL: https://danube-webshop.herokuapp.com/

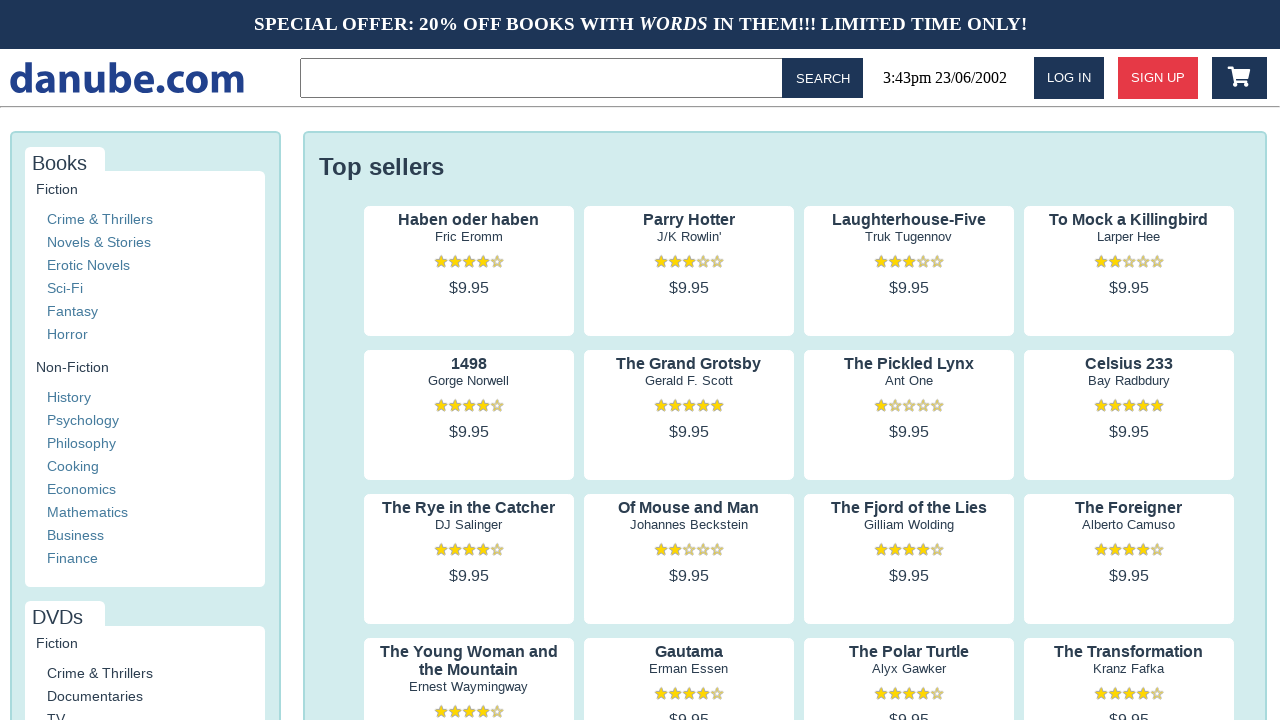

Clicked on the search input field in the topbar at (545, 78) on .topbar > input
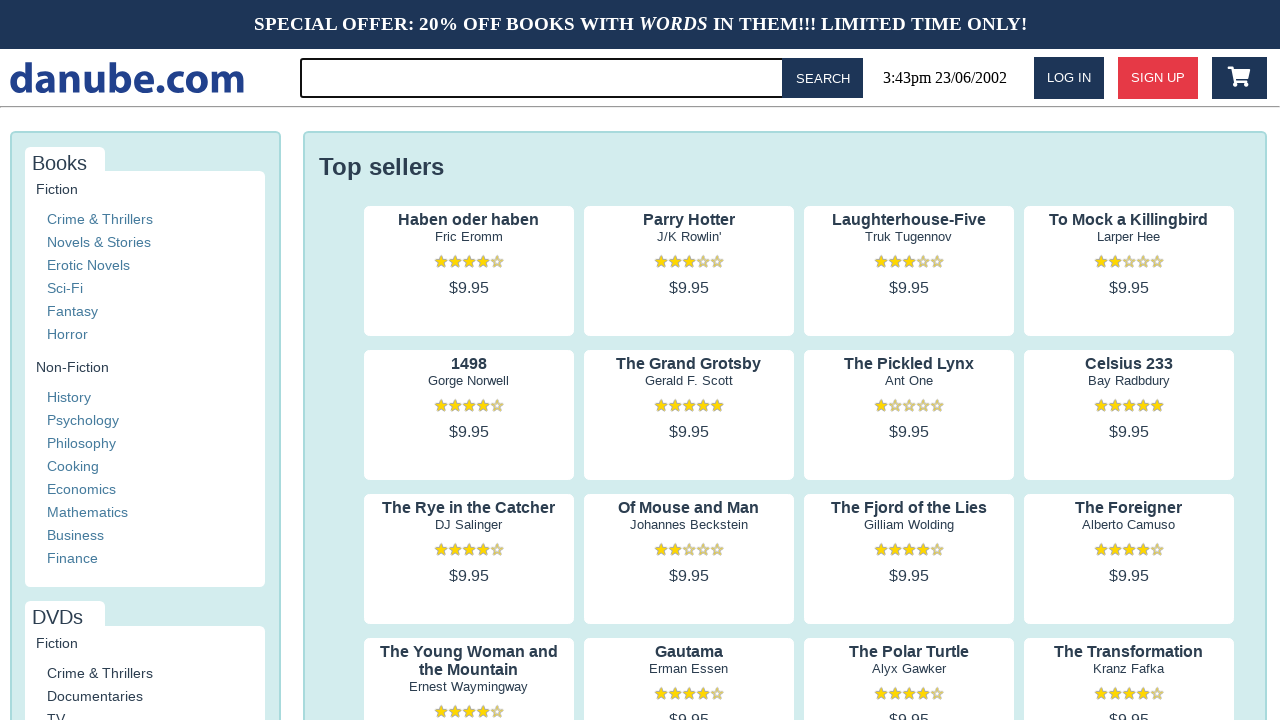

Filled search field with keyword 'for' on .topbar > input
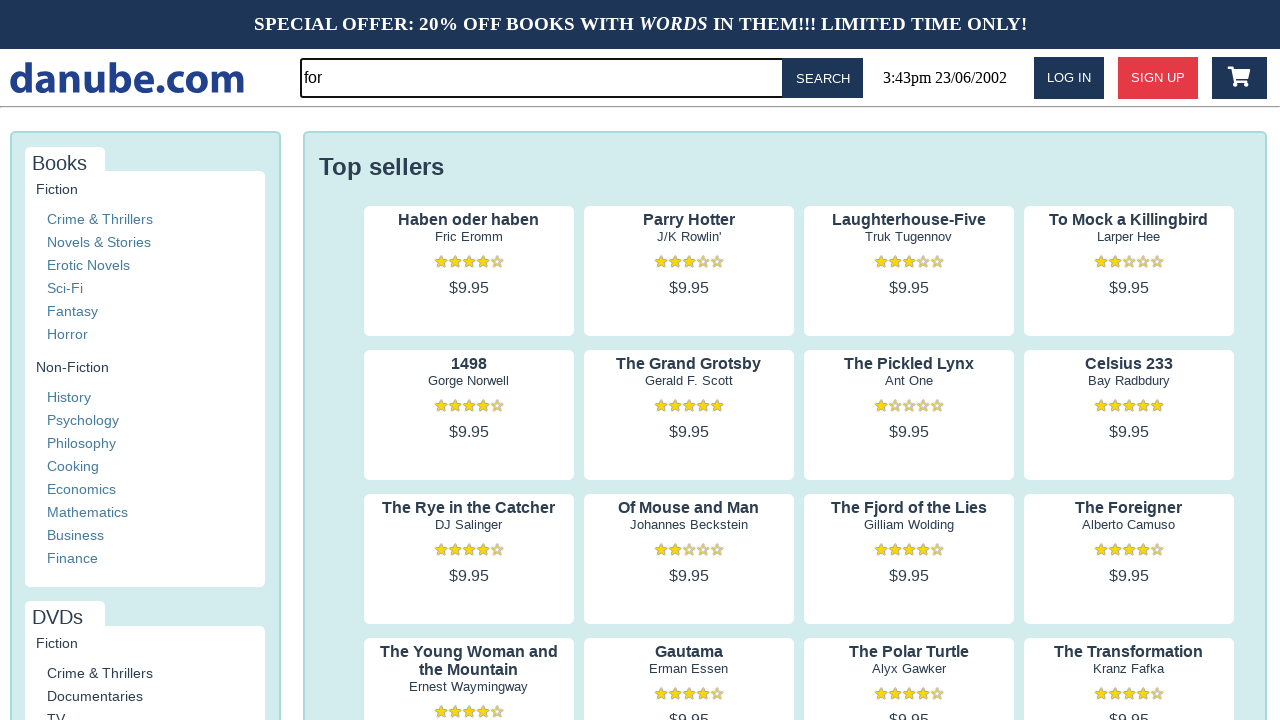

Clicked the search button to perform search at (823, 78) on #button-search
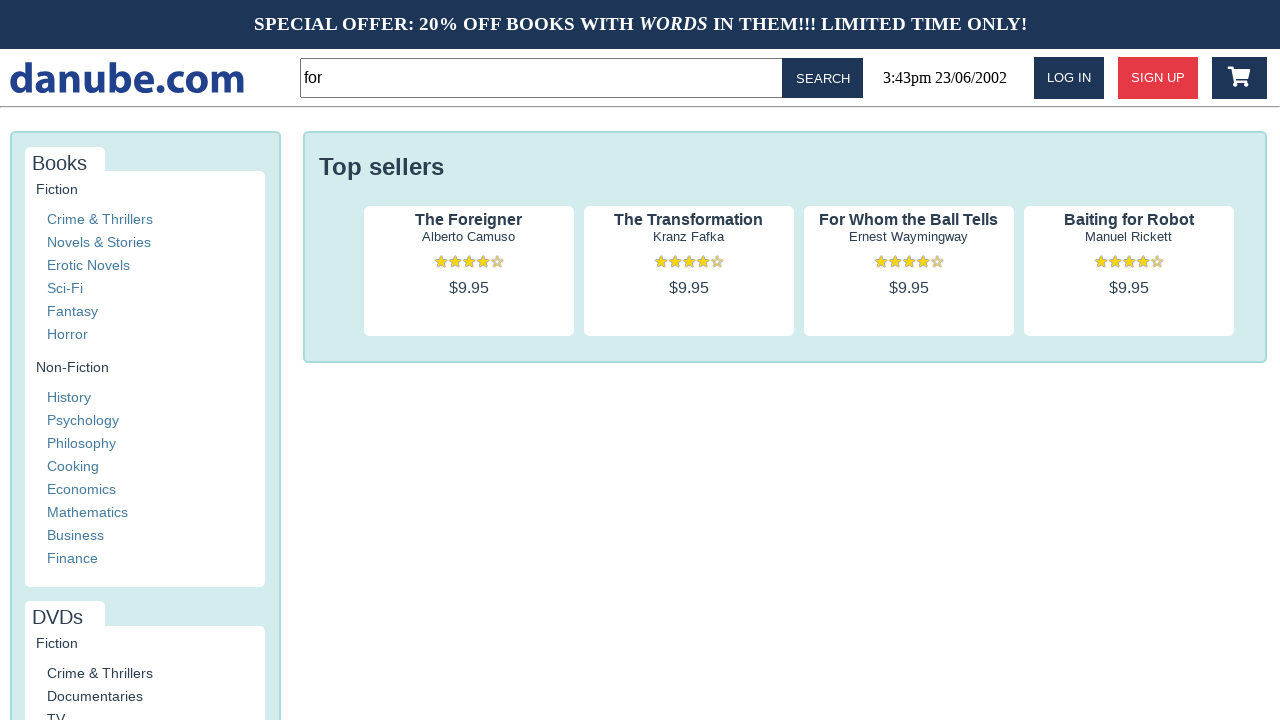

Search results loaded successfully
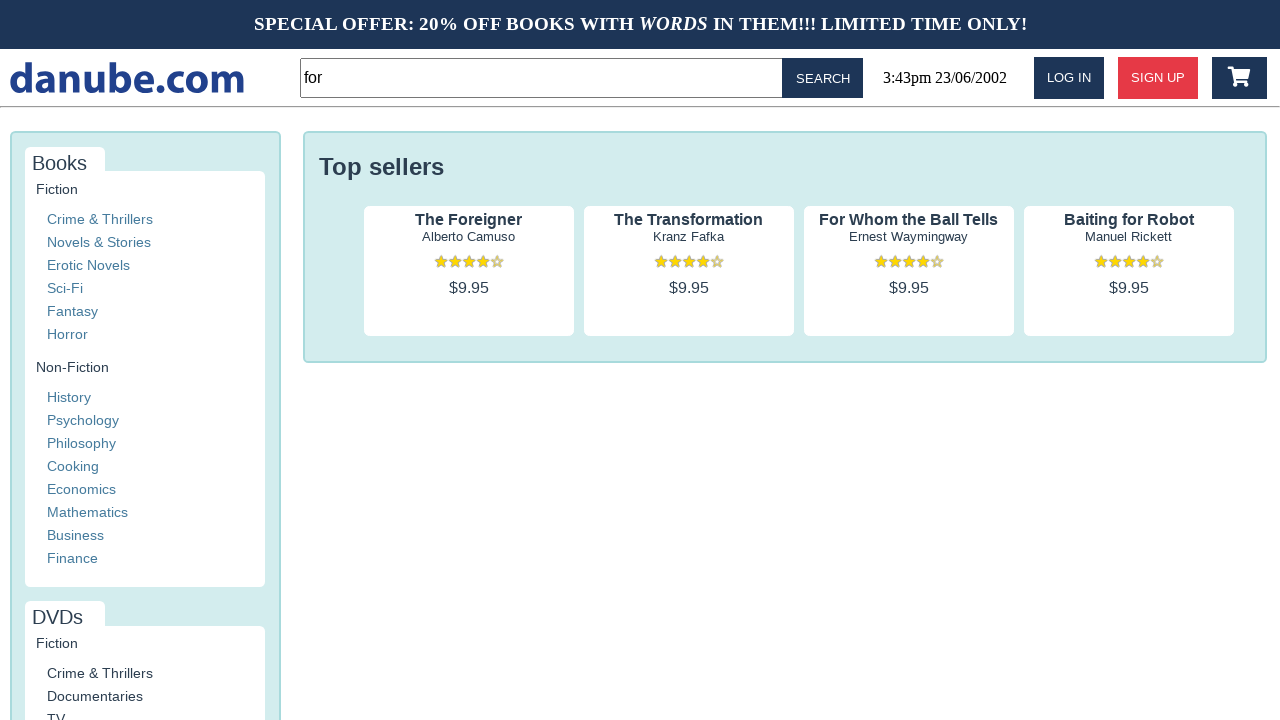

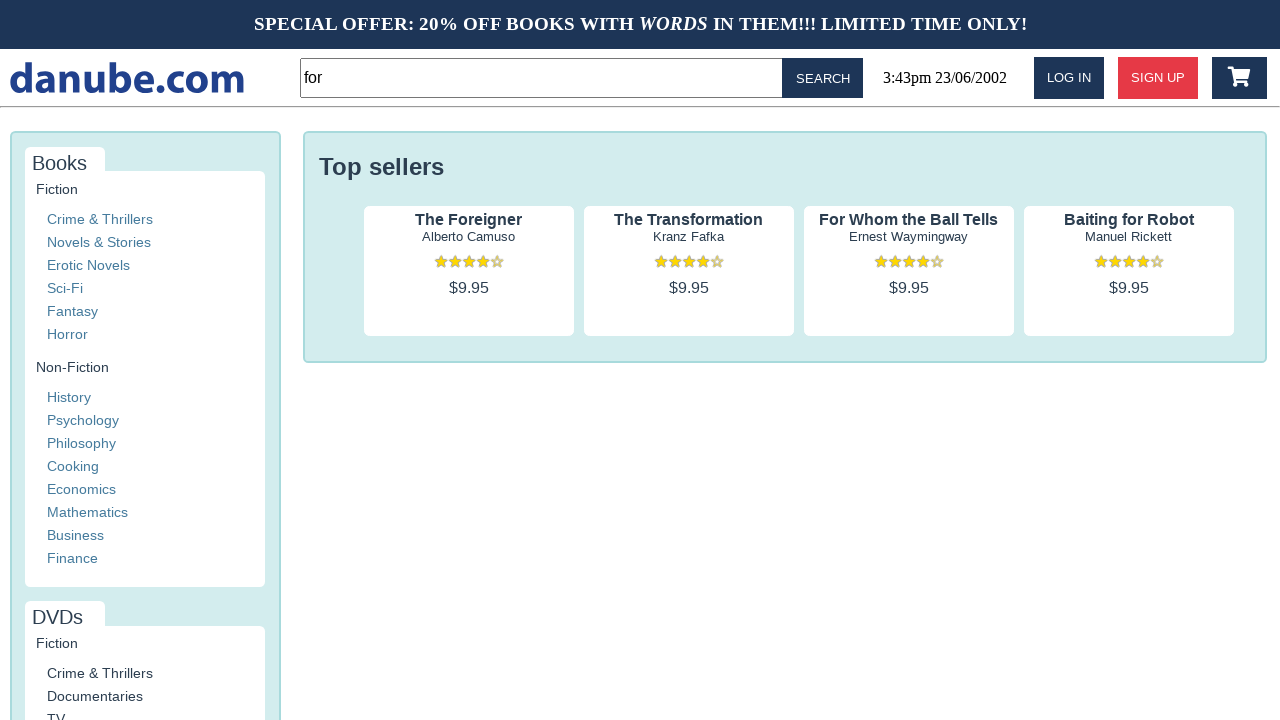